Tests a registration form by filling in first name, last name, and email fields, submitting the form, and verifying that a success message is displayed.

Starting URL: http://suninjuly.github.io/registration1.html

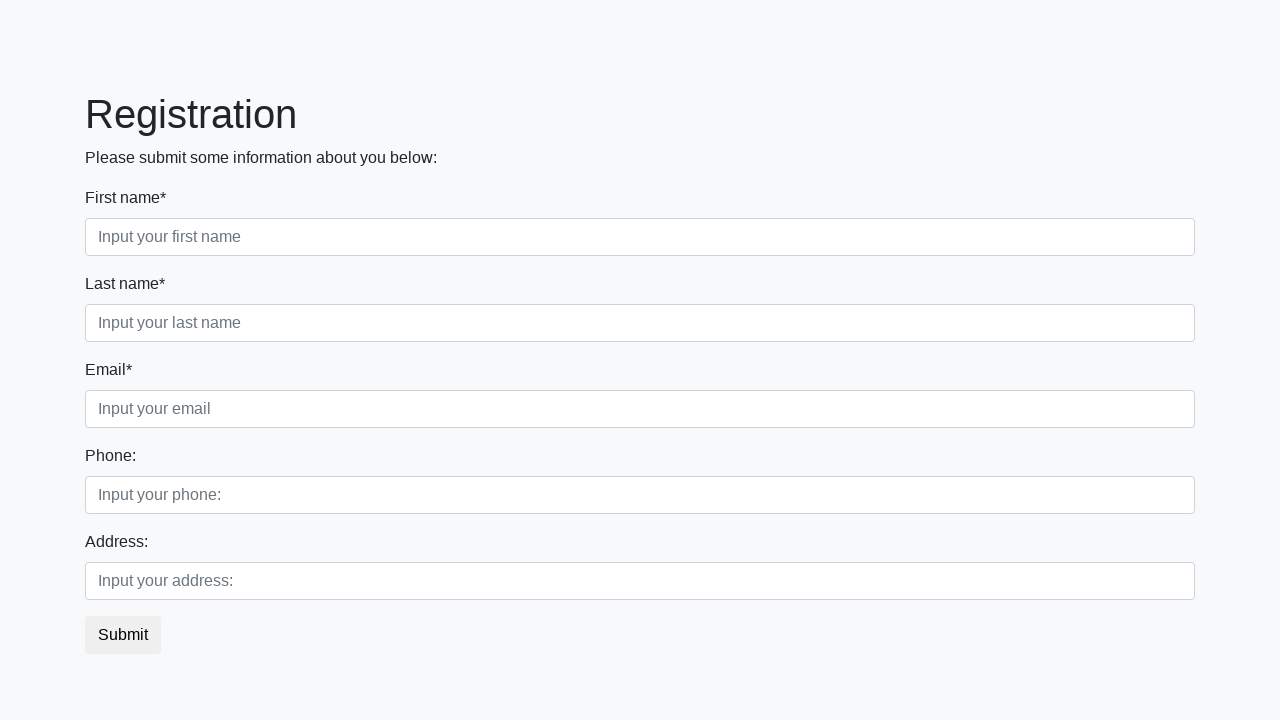

Filled first name field with 'alex' on input[placeholder='Input your first name']
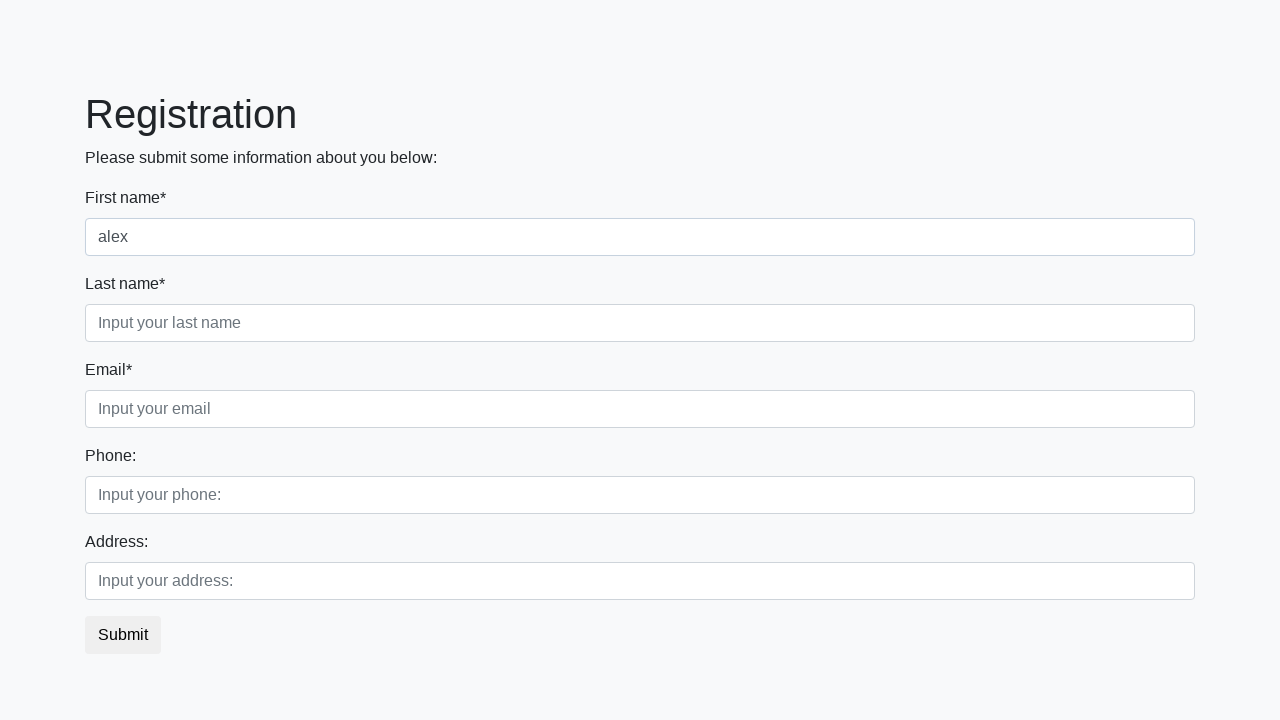

Filled last name field with 'ivanov' on input[placeholder='Input your last name']
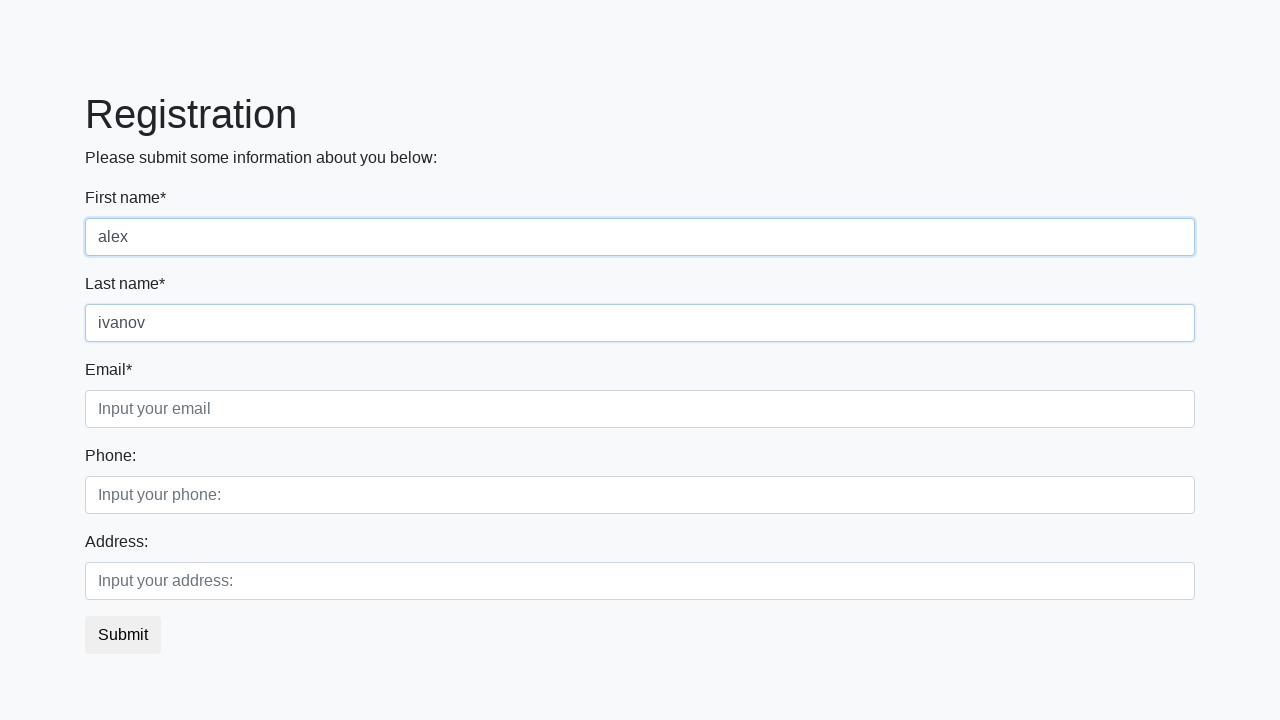

Filled email field with 'skdhlef@corfho.ru' on input[placeholder='Input your email']
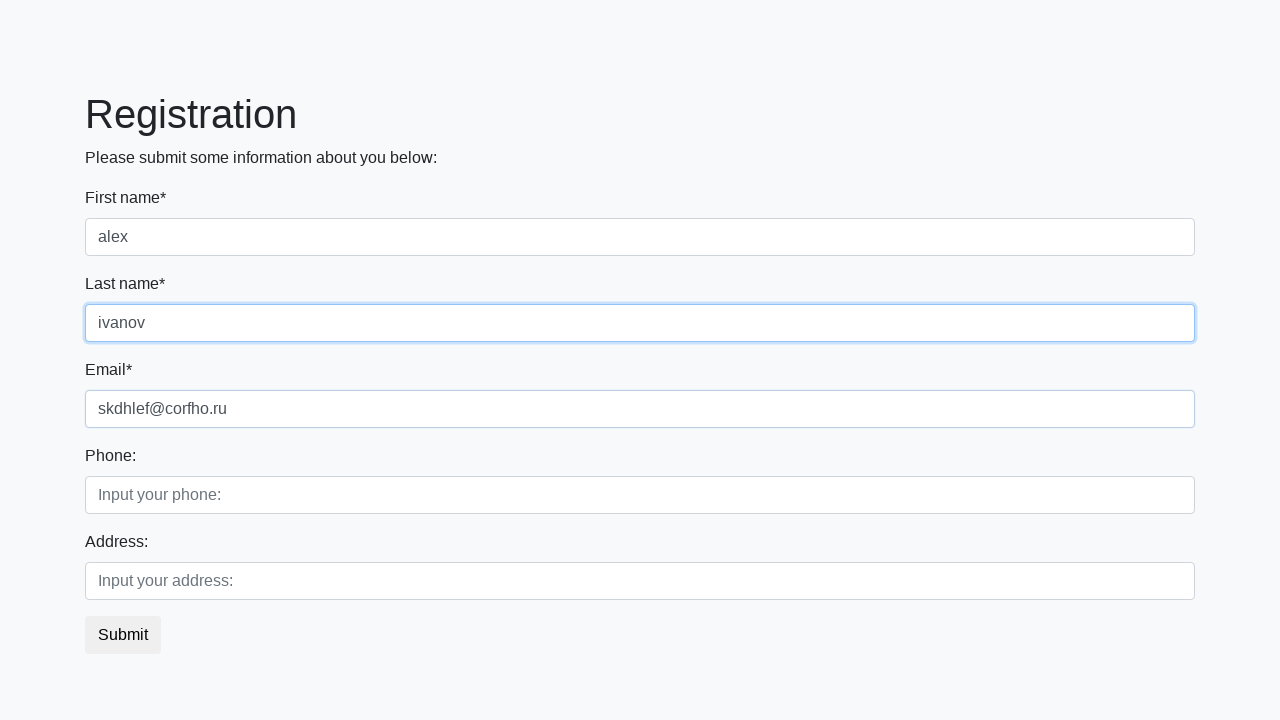

Clicked submit button to register at (123, 635) on button.btn
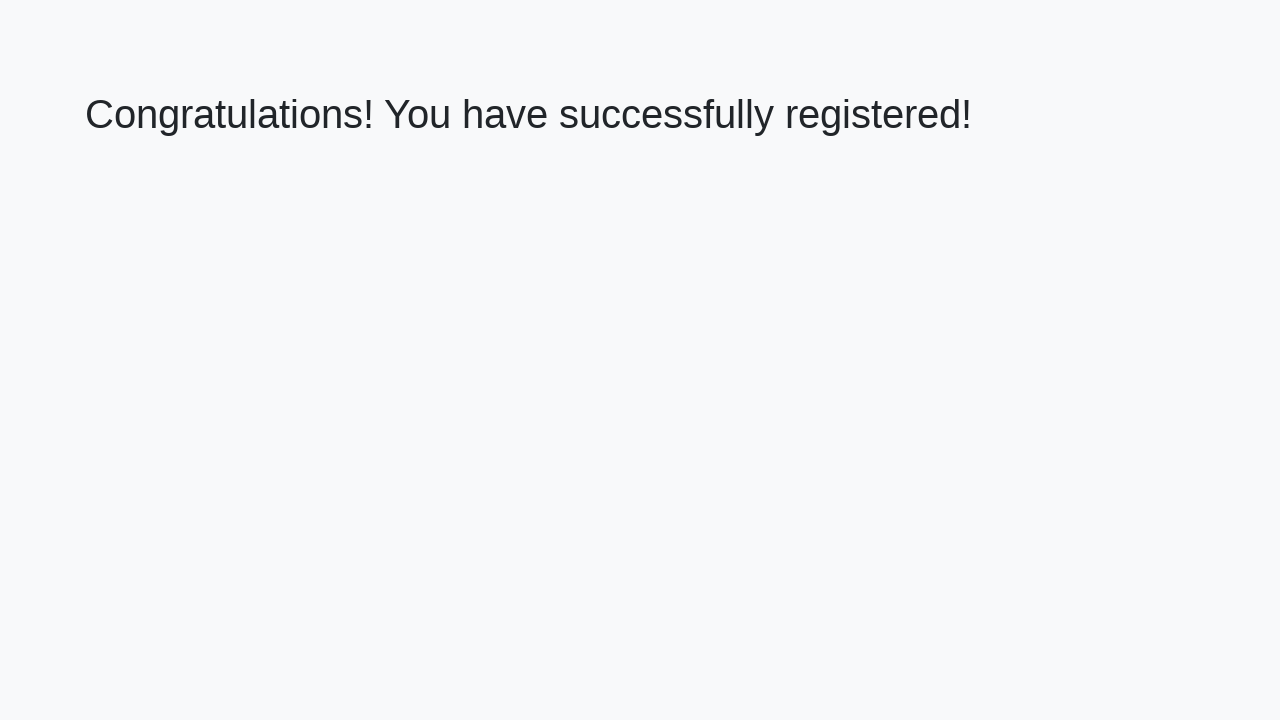

Success message heading loaded
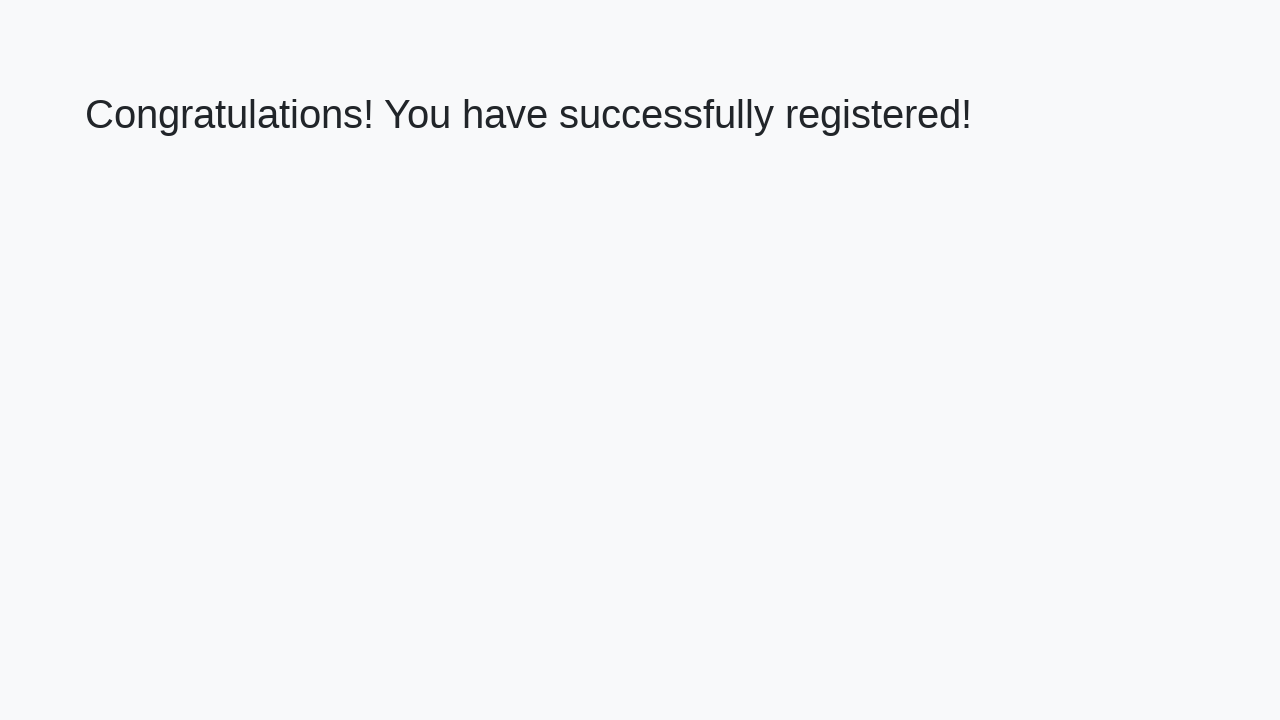

Retrieved success message text
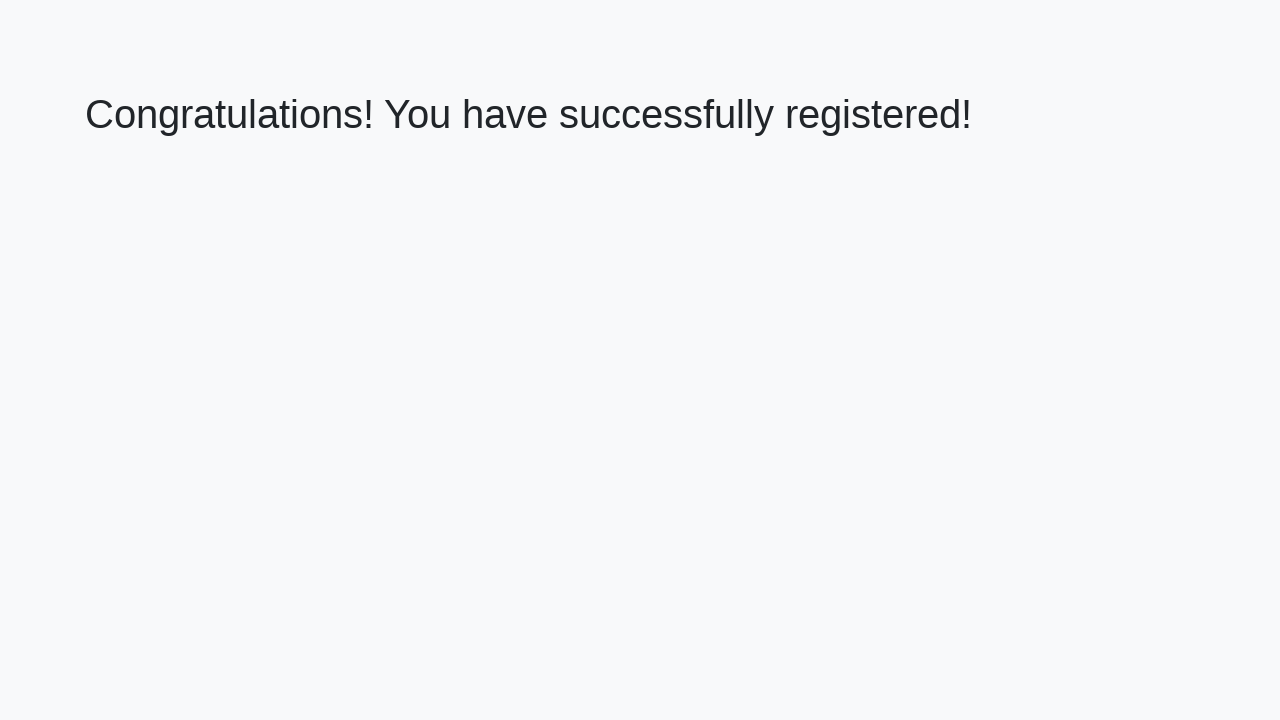

Verified success message matches expected text: 'Congratulations! You have successfully registered!'
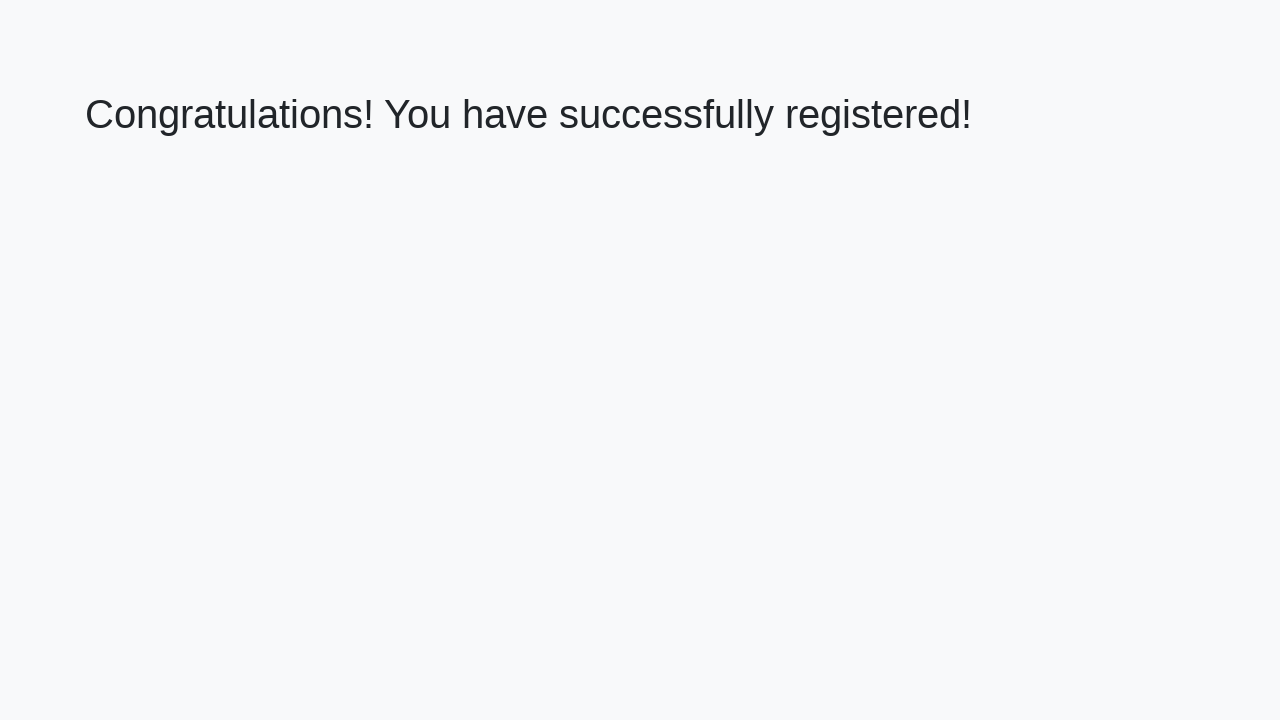

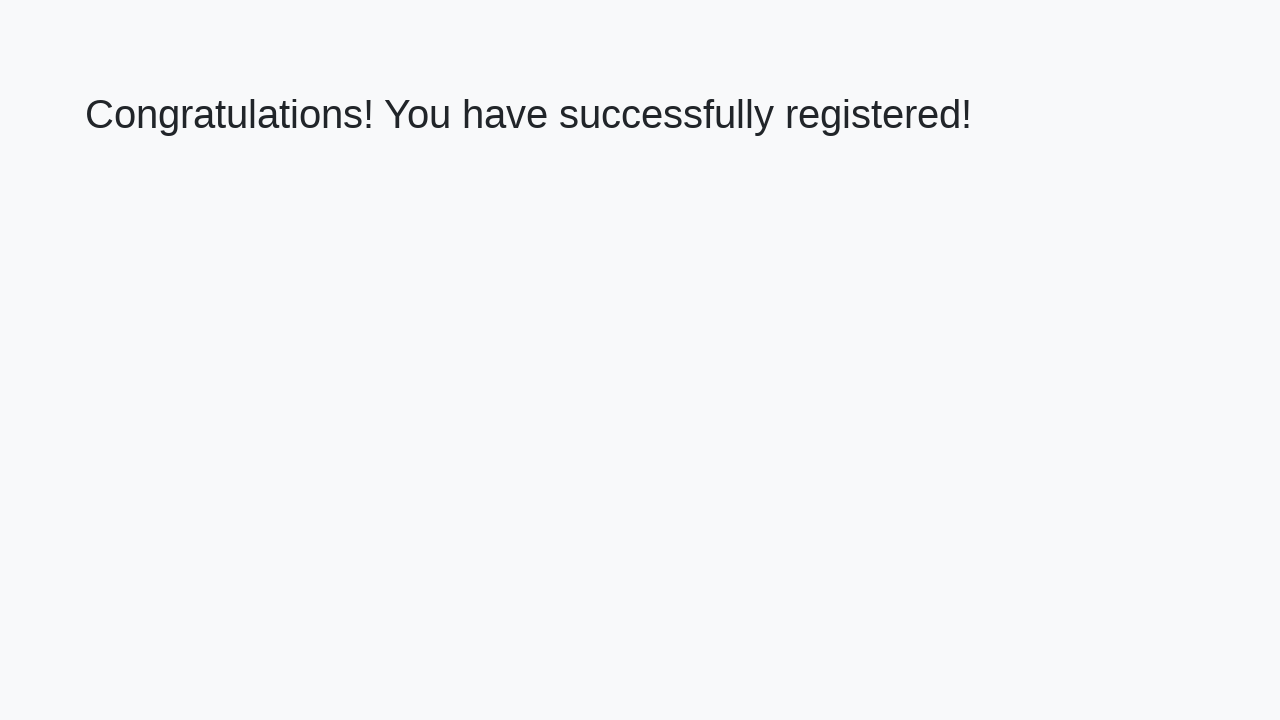